Tests text field interaction on a demo page by locating a text field by name and clicking on it to focus it.

Starting URL: https://omayo.blogspot.com/

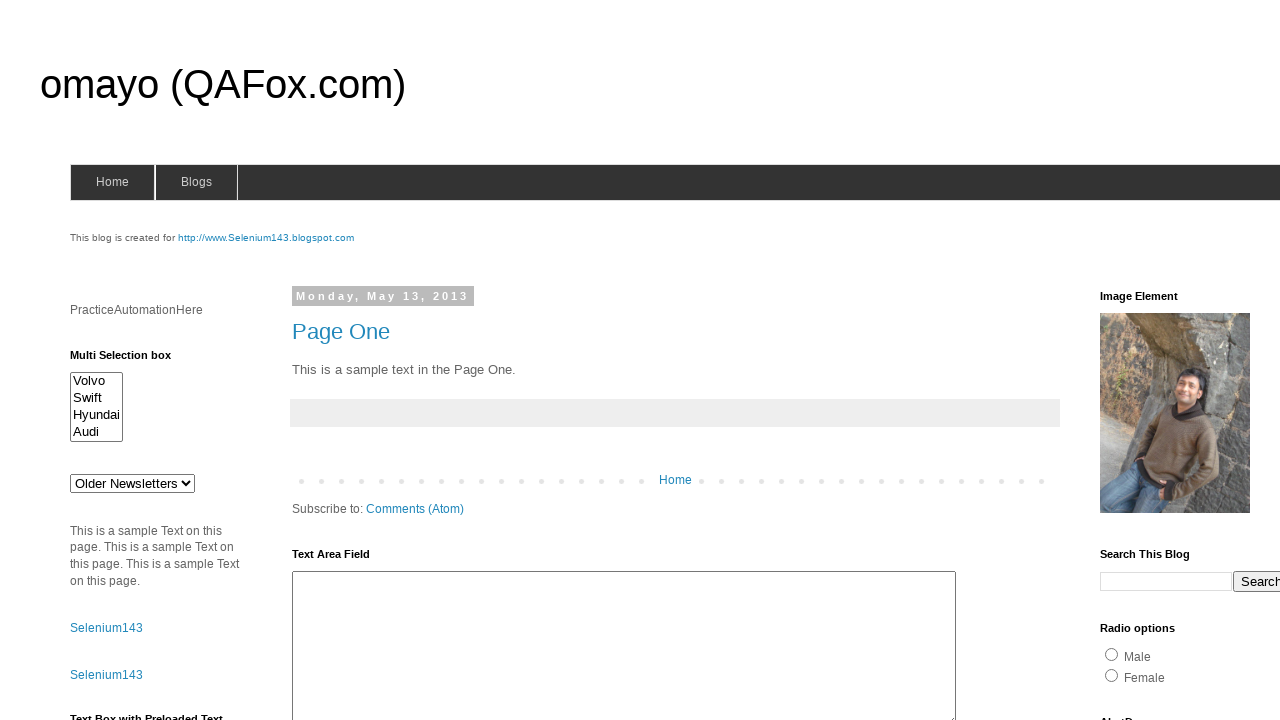

Located text field by name 'fname'
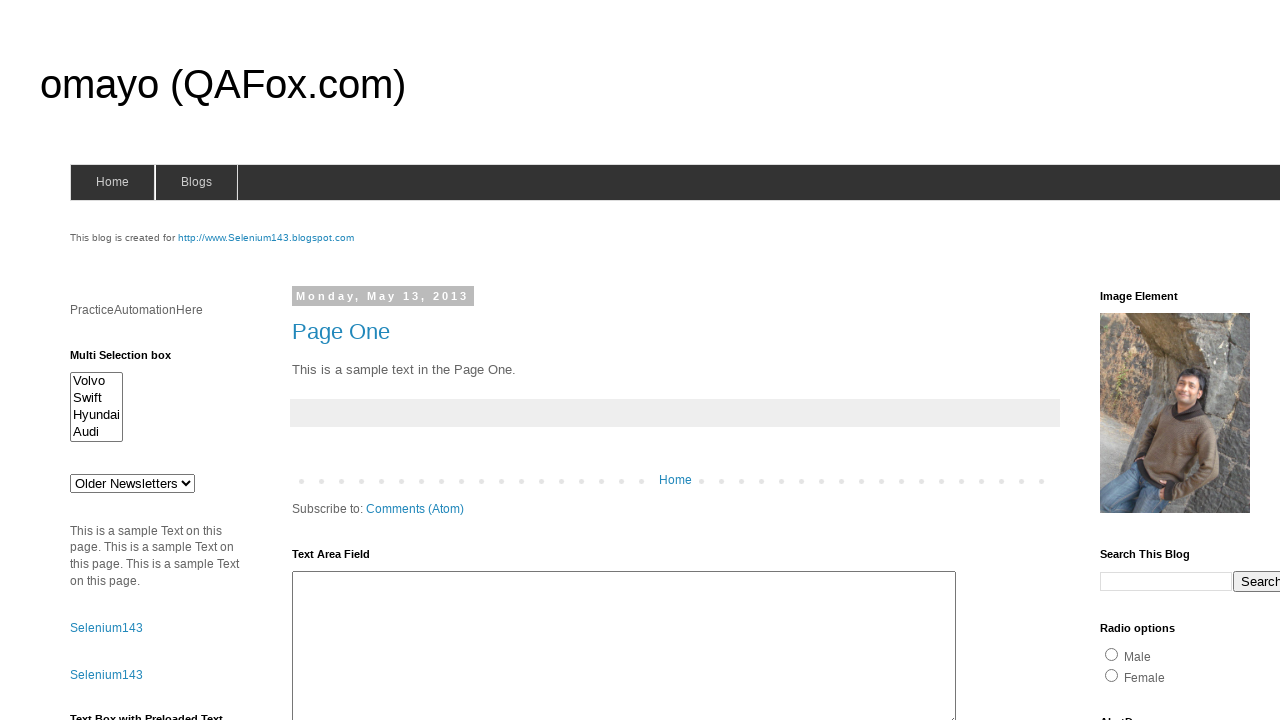

Clicked text field to focus it at (158, 361) on input[name='fname']
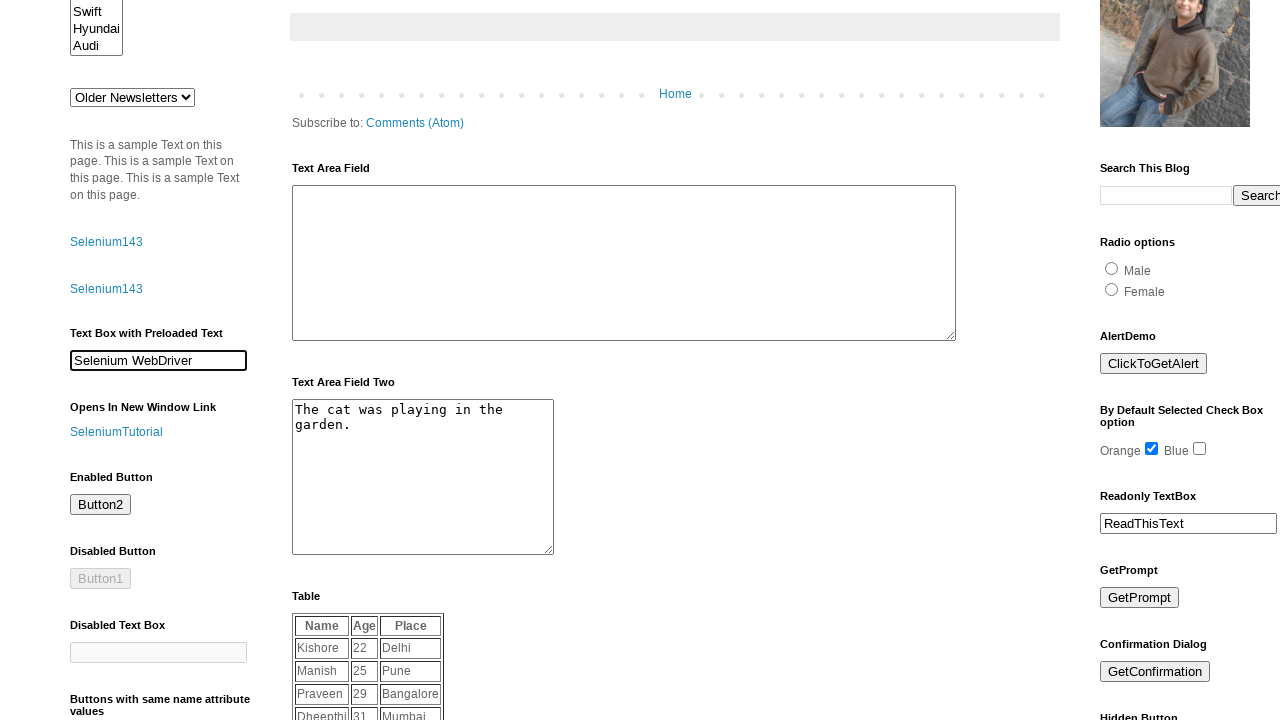

Waited for text field to be focused and interactable
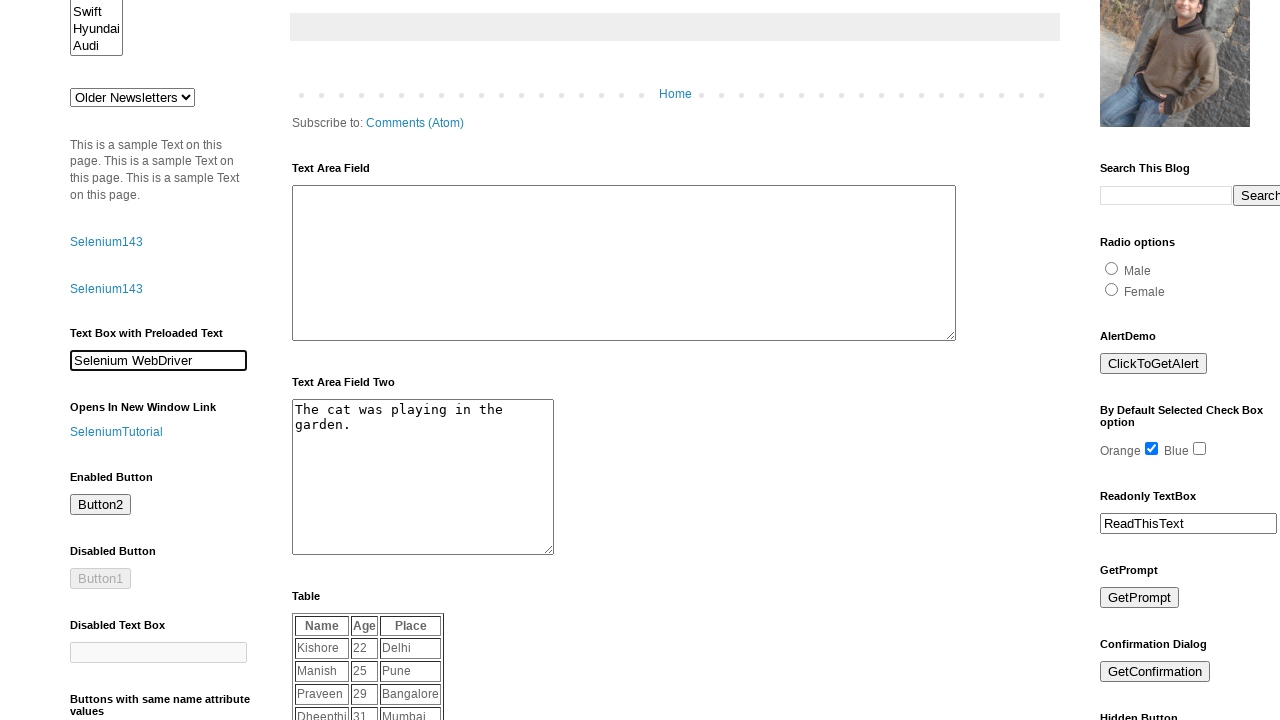

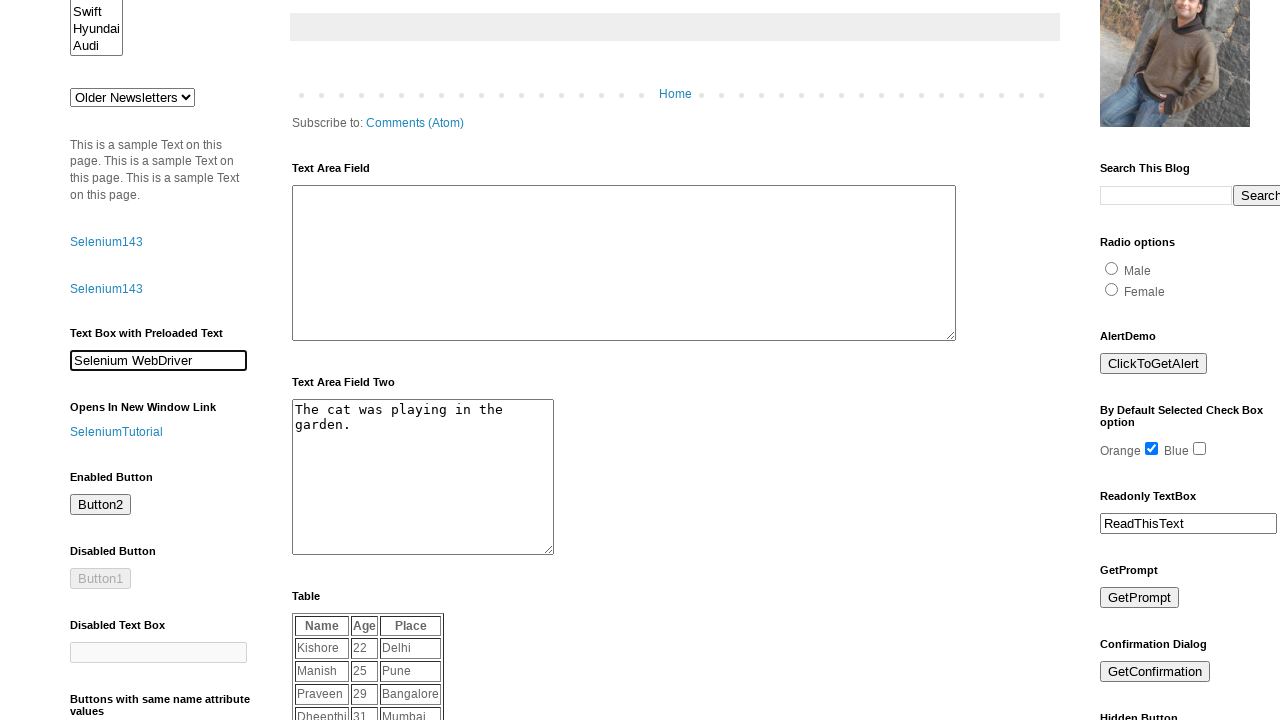